Tests JavaScript obfuscation tool by entering sample JavaScript code, clicking the obfuscate button, and waiting for the obfuscated output to appear

Starting URL: http://www.javascriptobfuscator.com/Javascript-Obfuscator.aspx

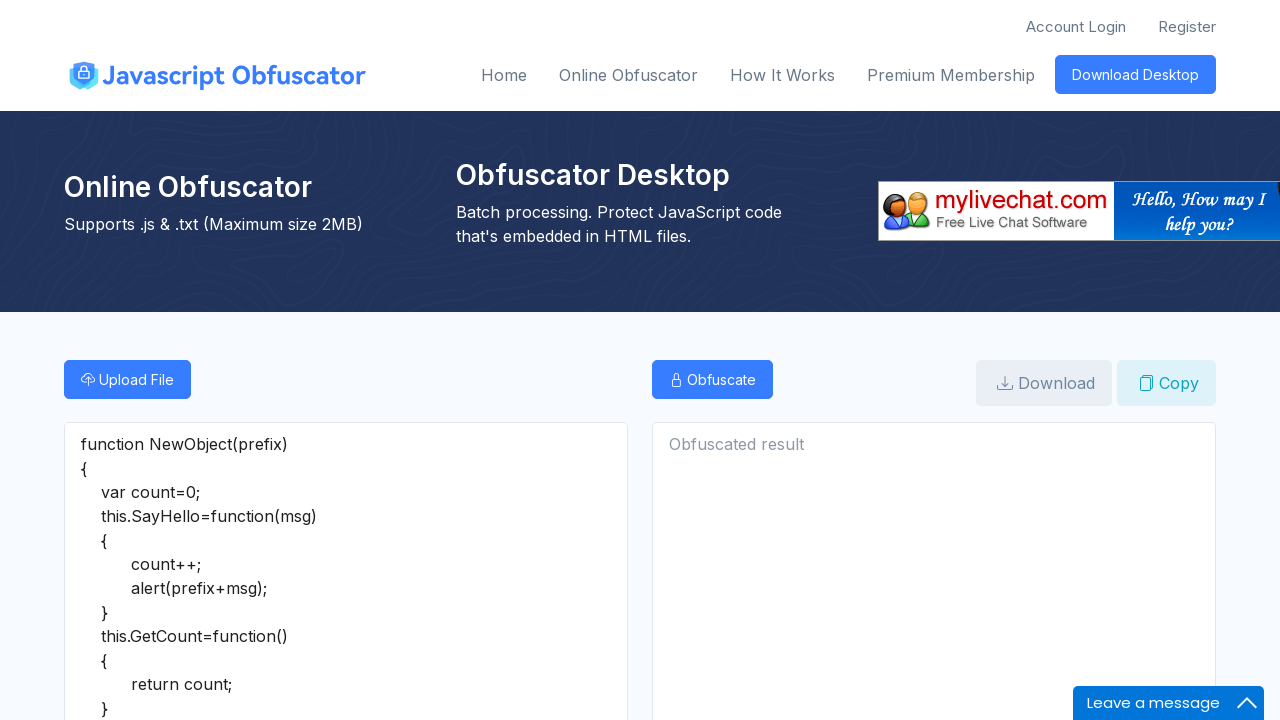

Filled input textarea with sample JavaScript code on #ctl00_MainContent_TextBox1
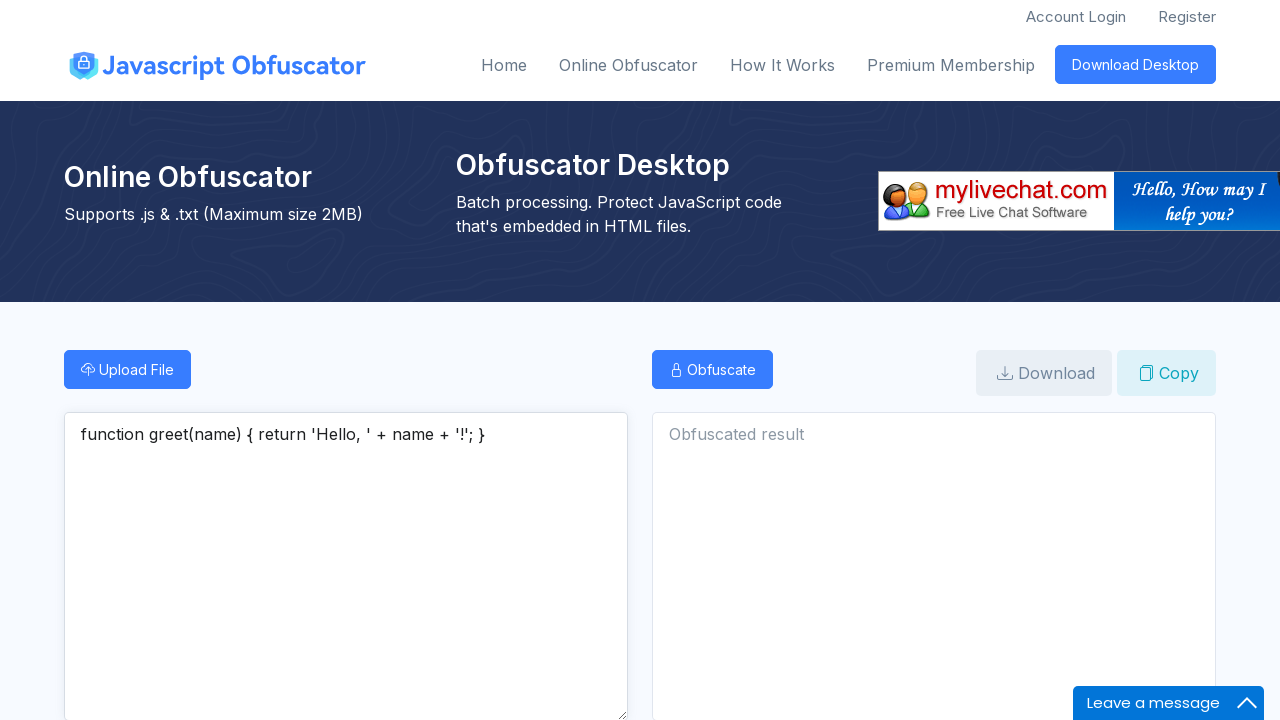

Clicked the obfuscate button at (712, 370) on #ctl00_MainContent_Button1
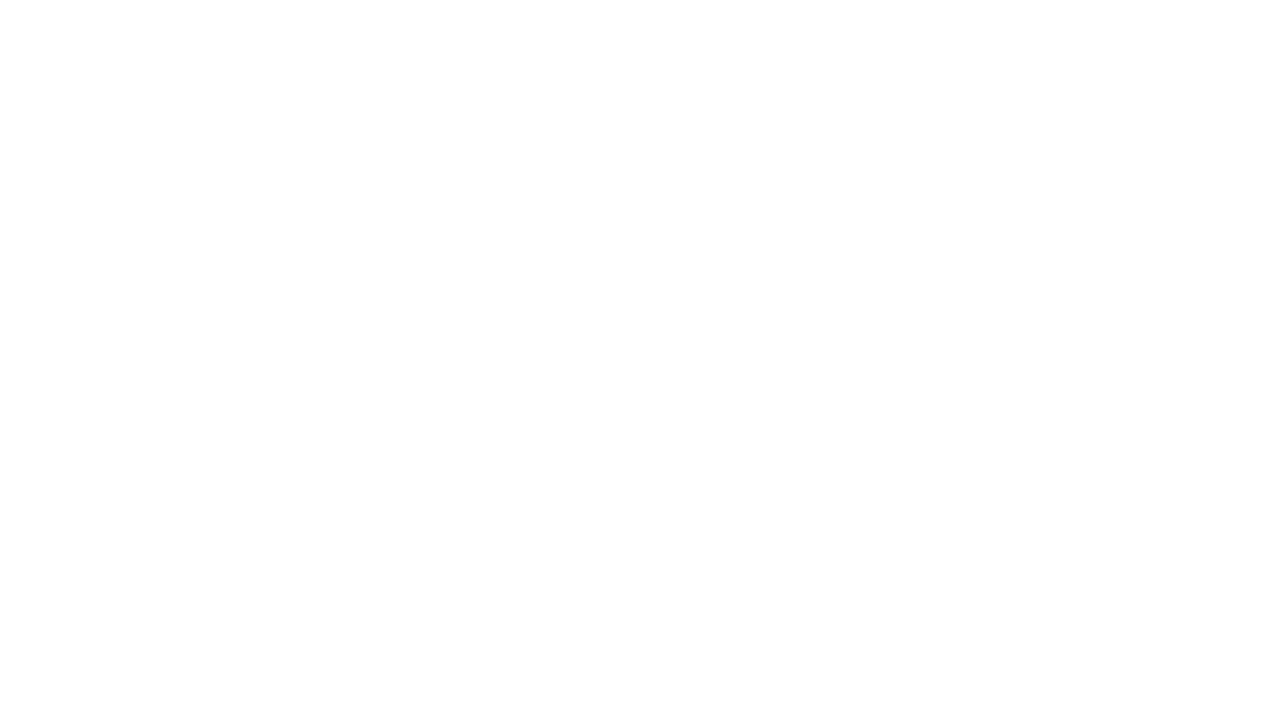

Waited 3 seconds for obfuscation to complete
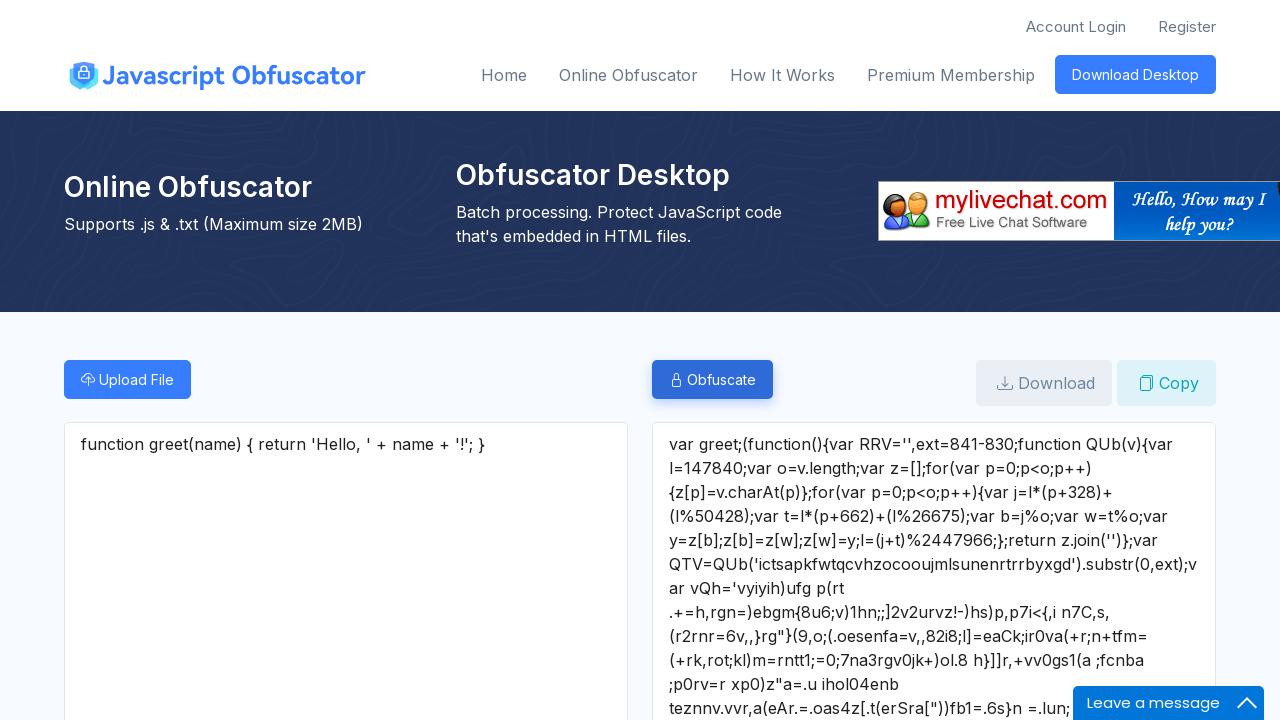

Output textarea appeared with obfuscated code
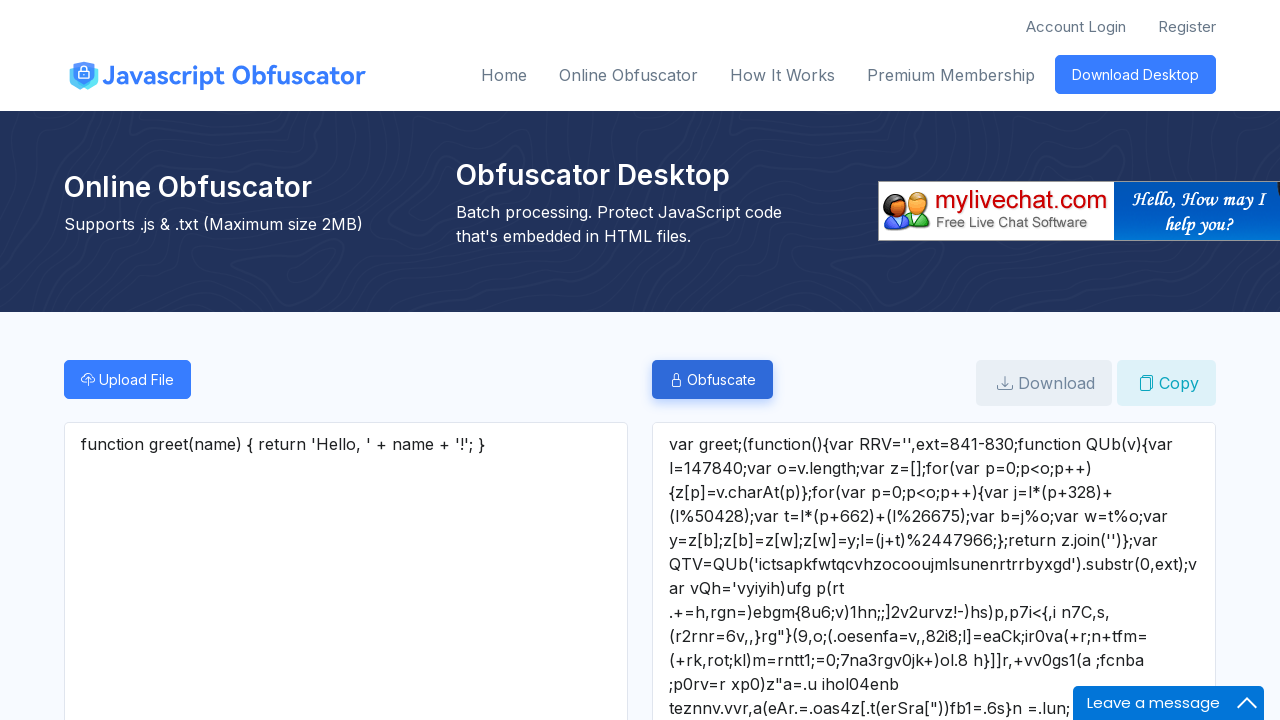

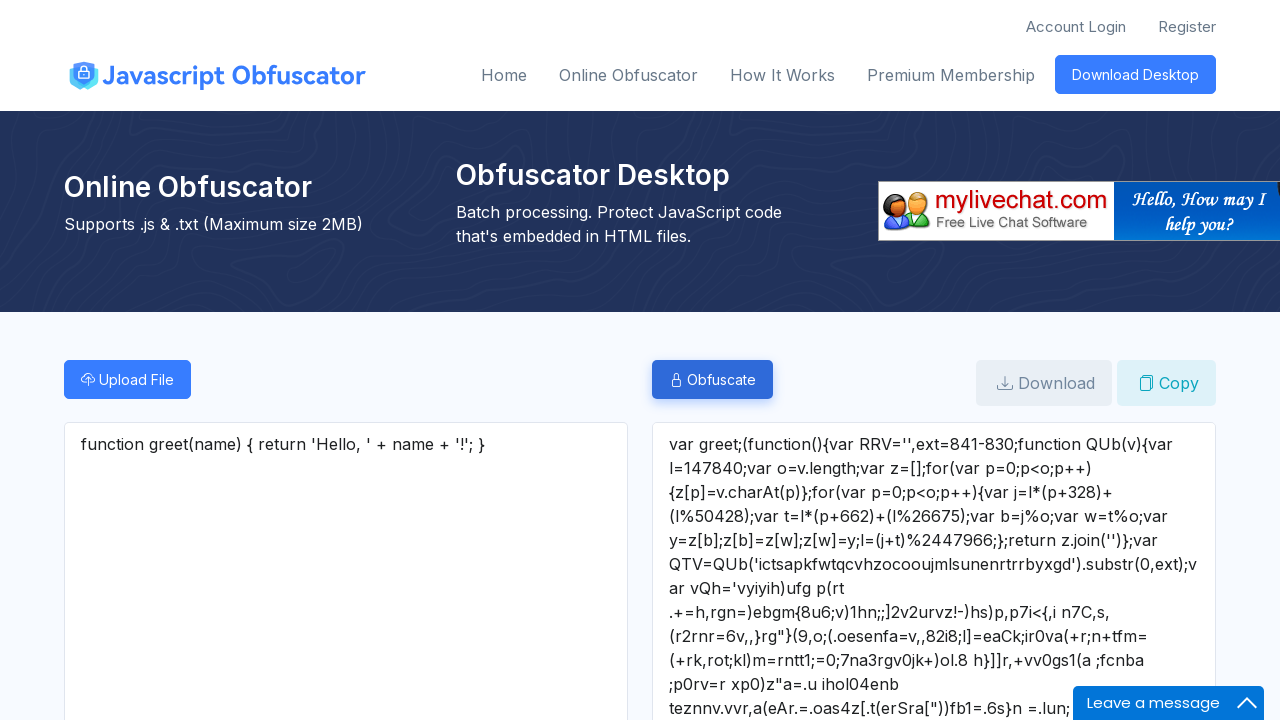